Launches a browser and navigates to DuckDuckGo homepage. This is a minimal browser launch utility that only performs the initial page navigation.

Starting URL: https://www.duckduckgo.com

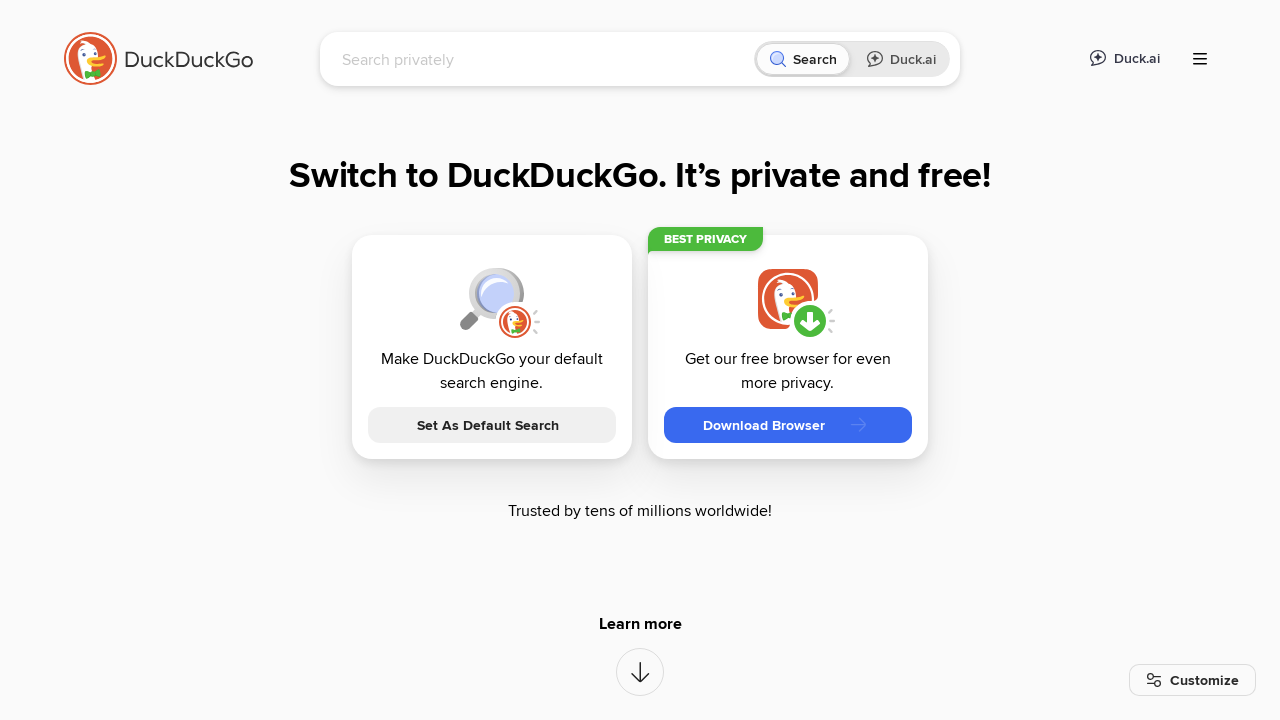

DuckDuckGo homepage loaded and DOM content is ready
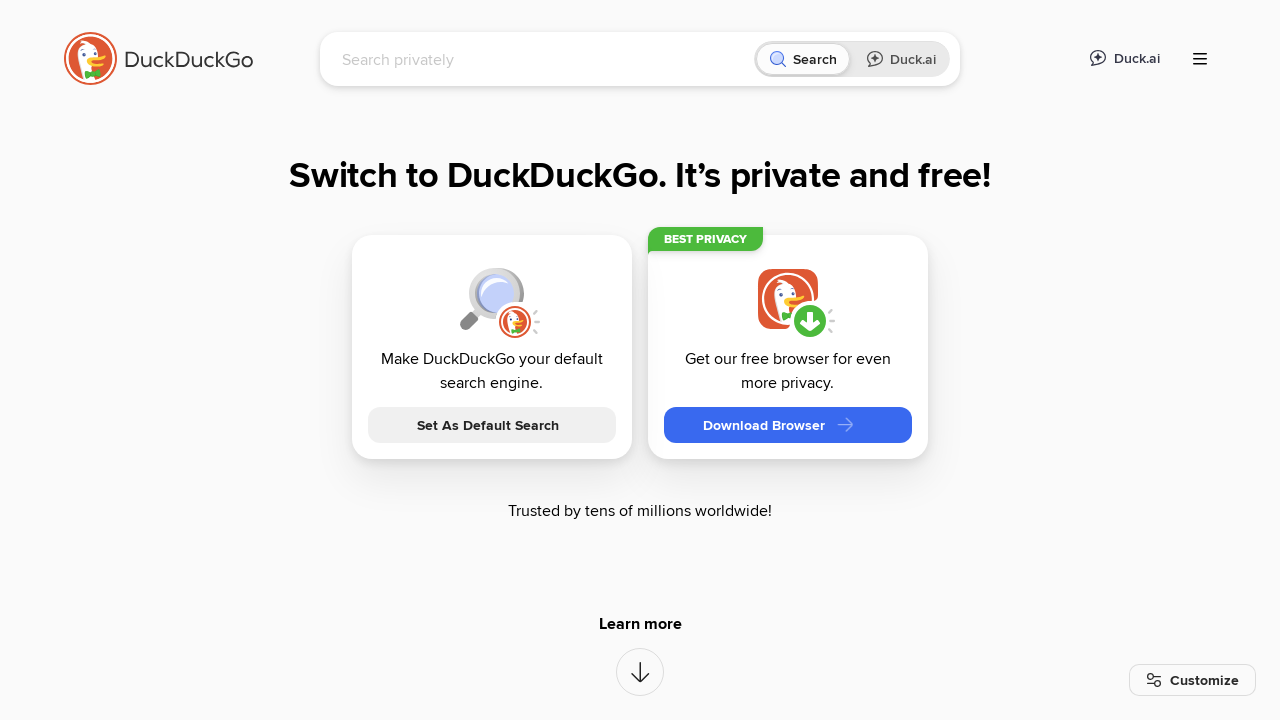

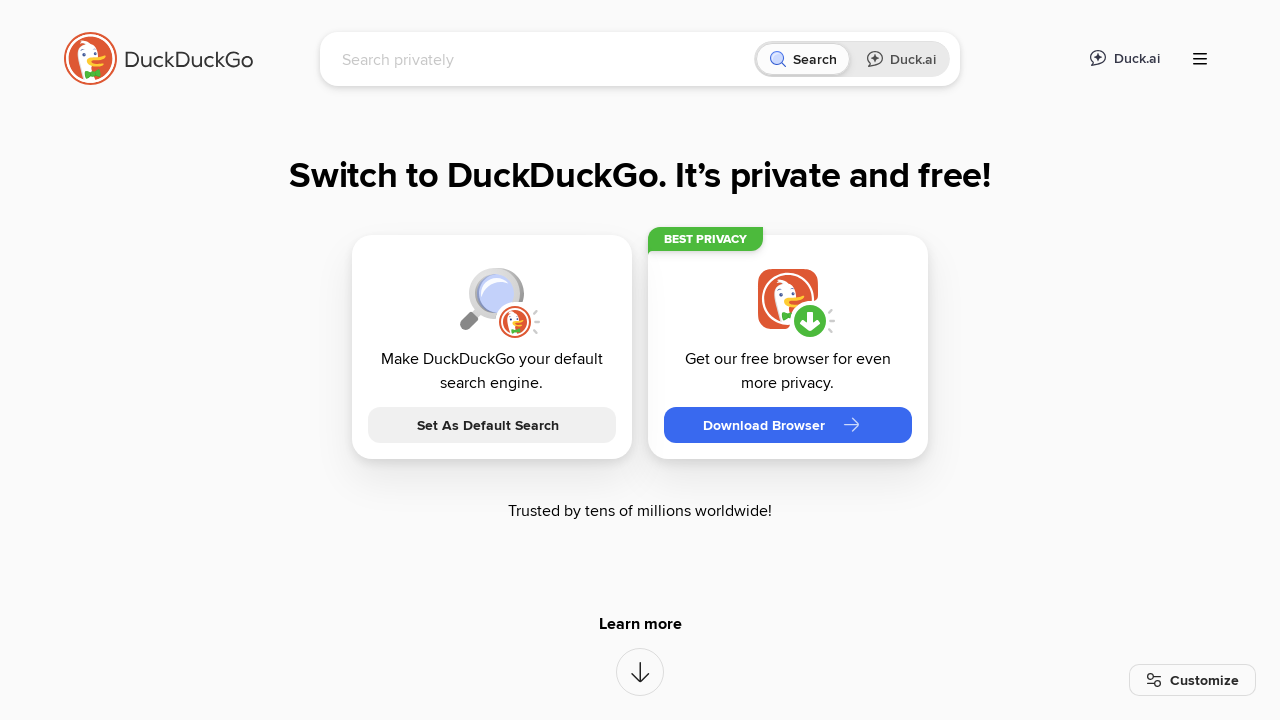